Tests drag and drop functionality on jQuery UI demo page by dragging an element and dropping it onto a target area

Starting URL: http://jqueryui.com/

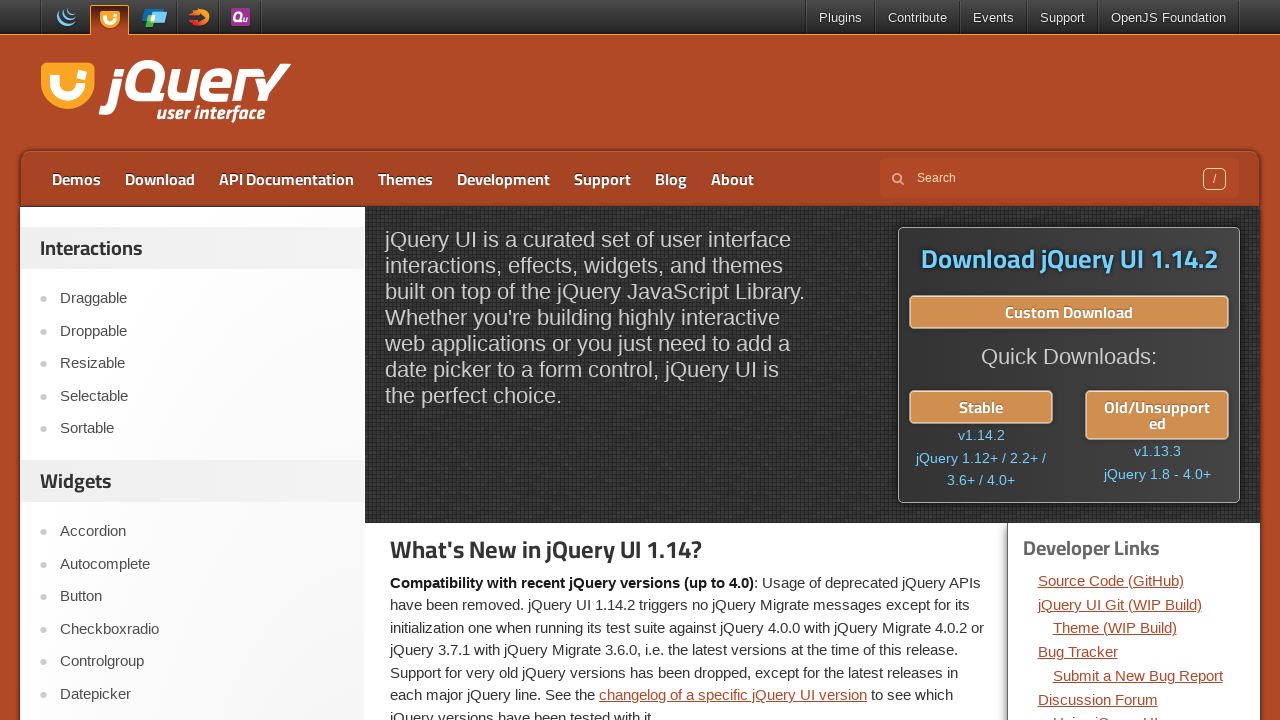

Clicked on the Droppable link to navigate to drag-drop demo at (202, 331) on text=Droppable
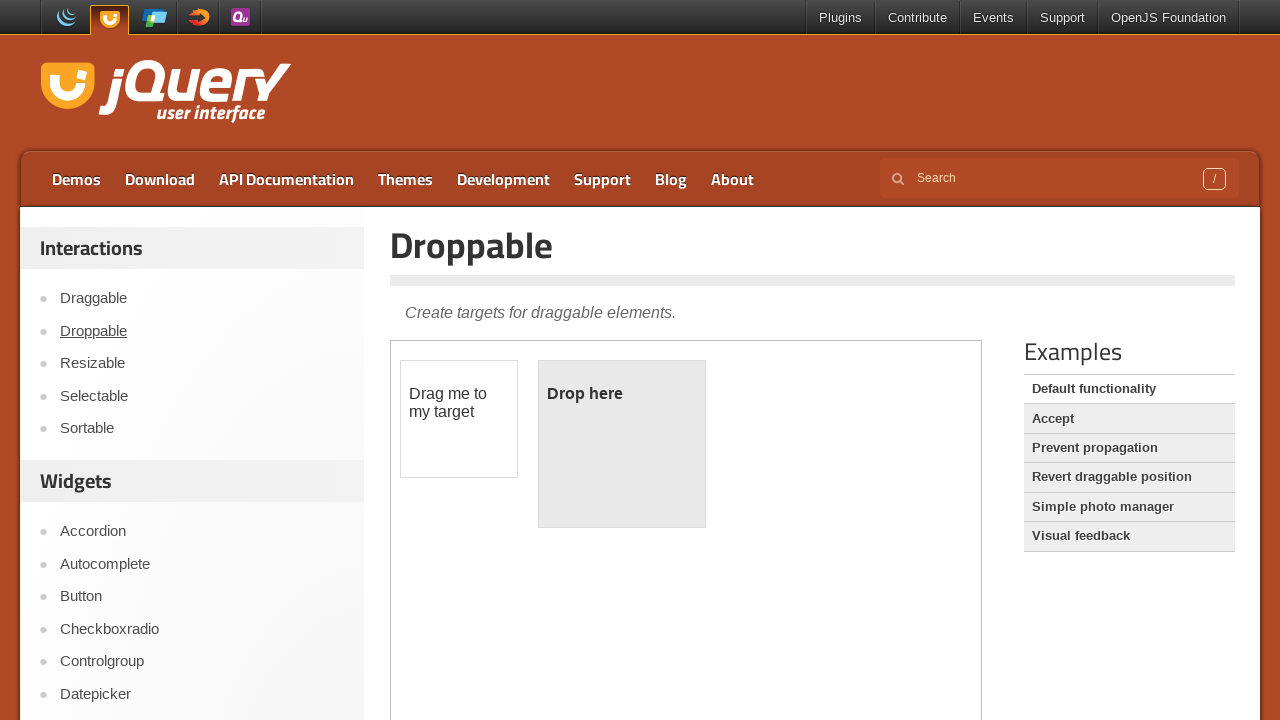

Located the demo iframe
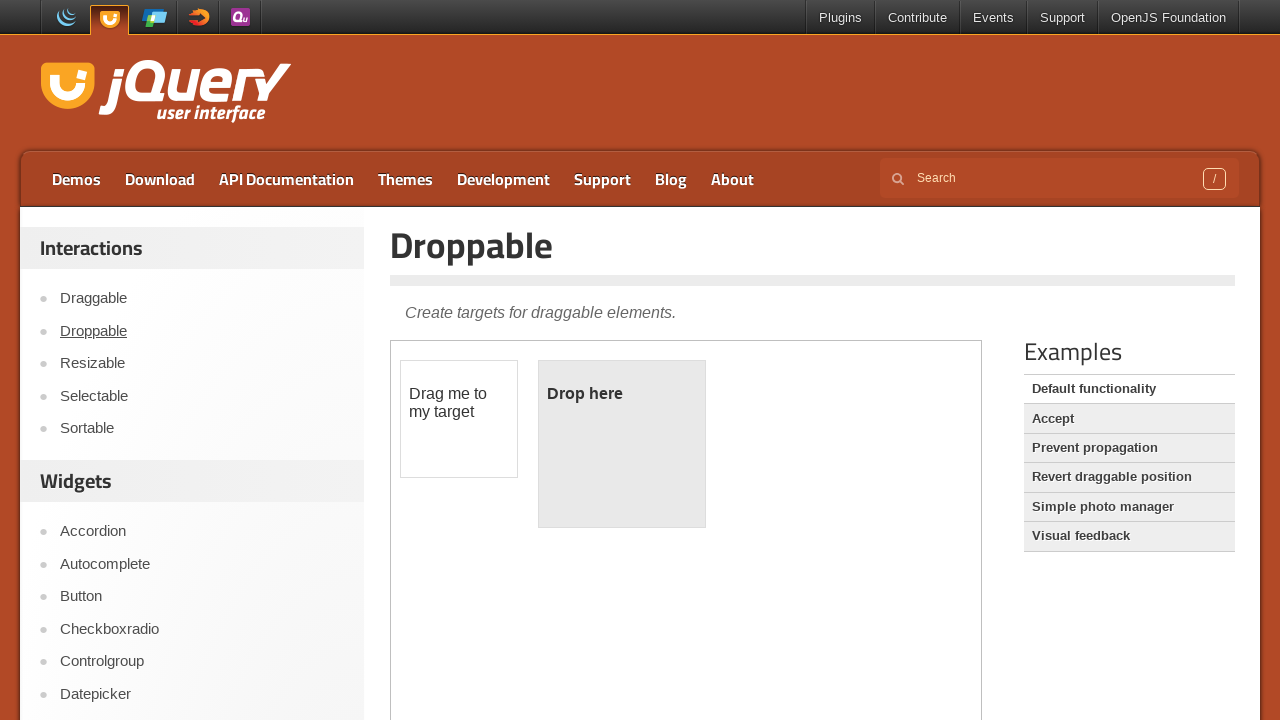

Located the draggable element
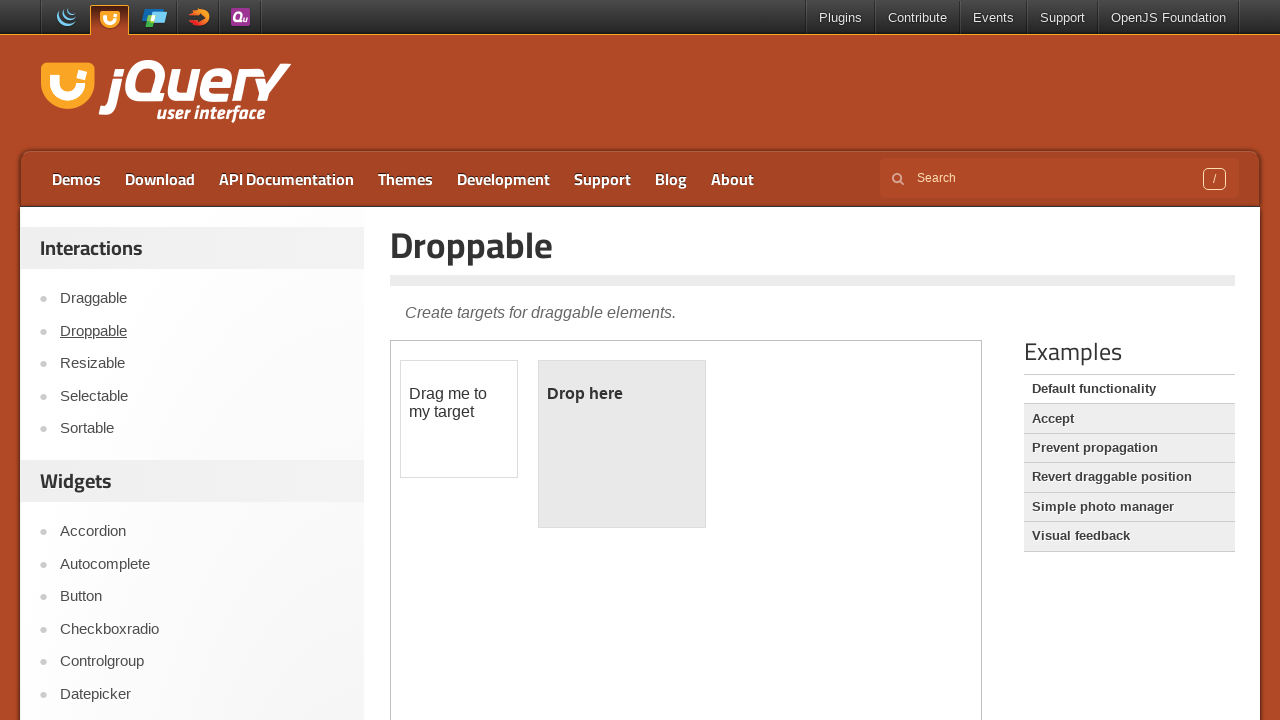

Located the droppable target element
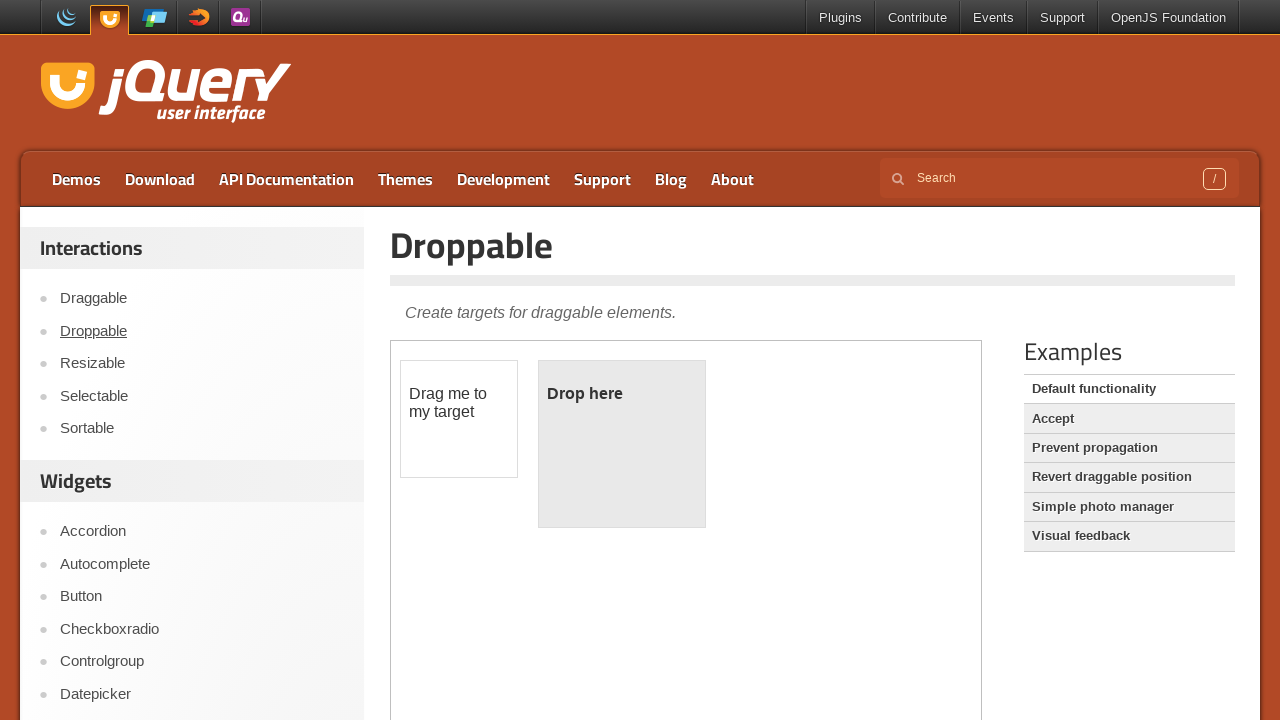

Performed drag and drop operation - dragged element to target area at (622, 444)
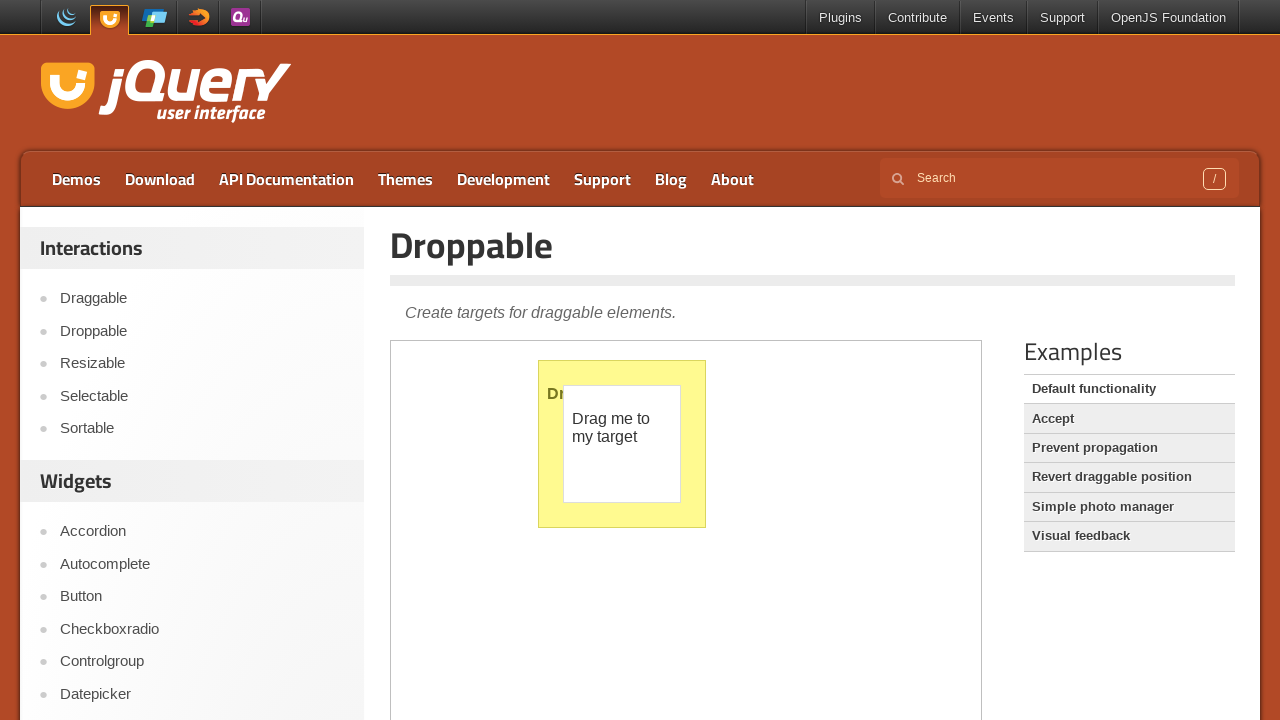

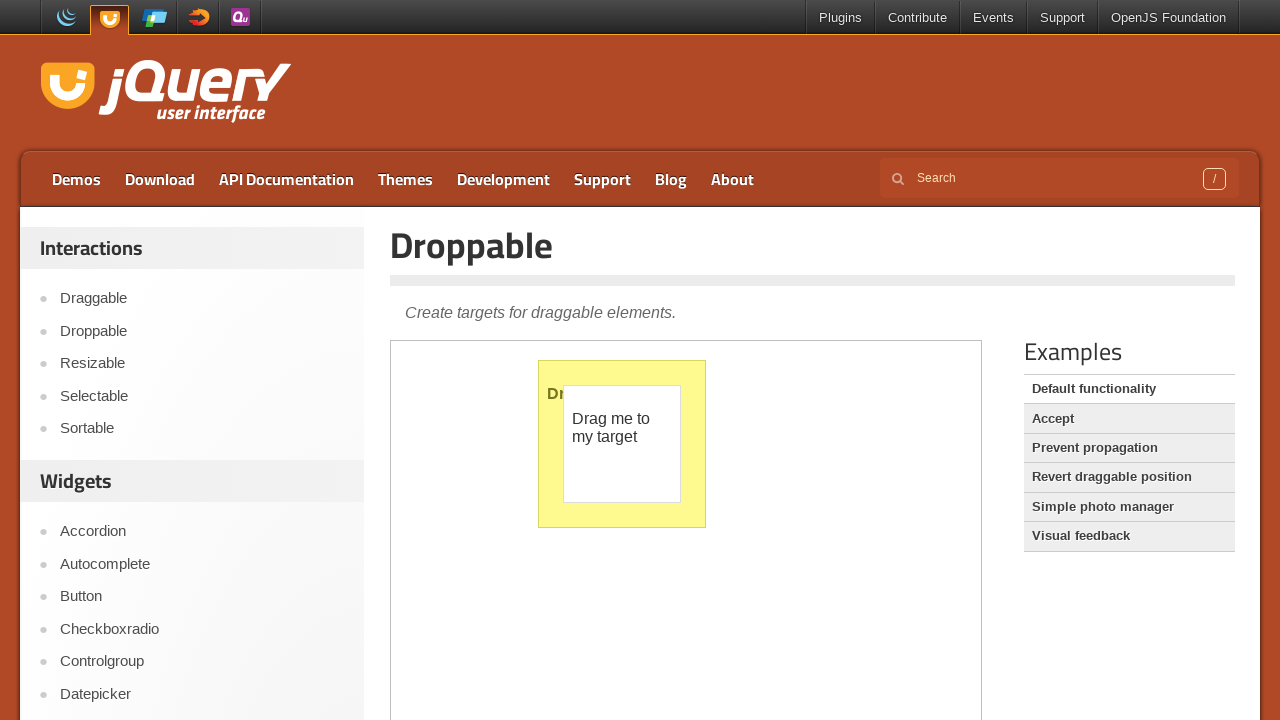